Tests finding a link by its calculated text value (based on mathematical expression), clicking it to navigate to a form, then filling out a simple form with first name, last name, city, and country fields and submitting.

Starting URL: http://suninjuly.github.io/find_link_text

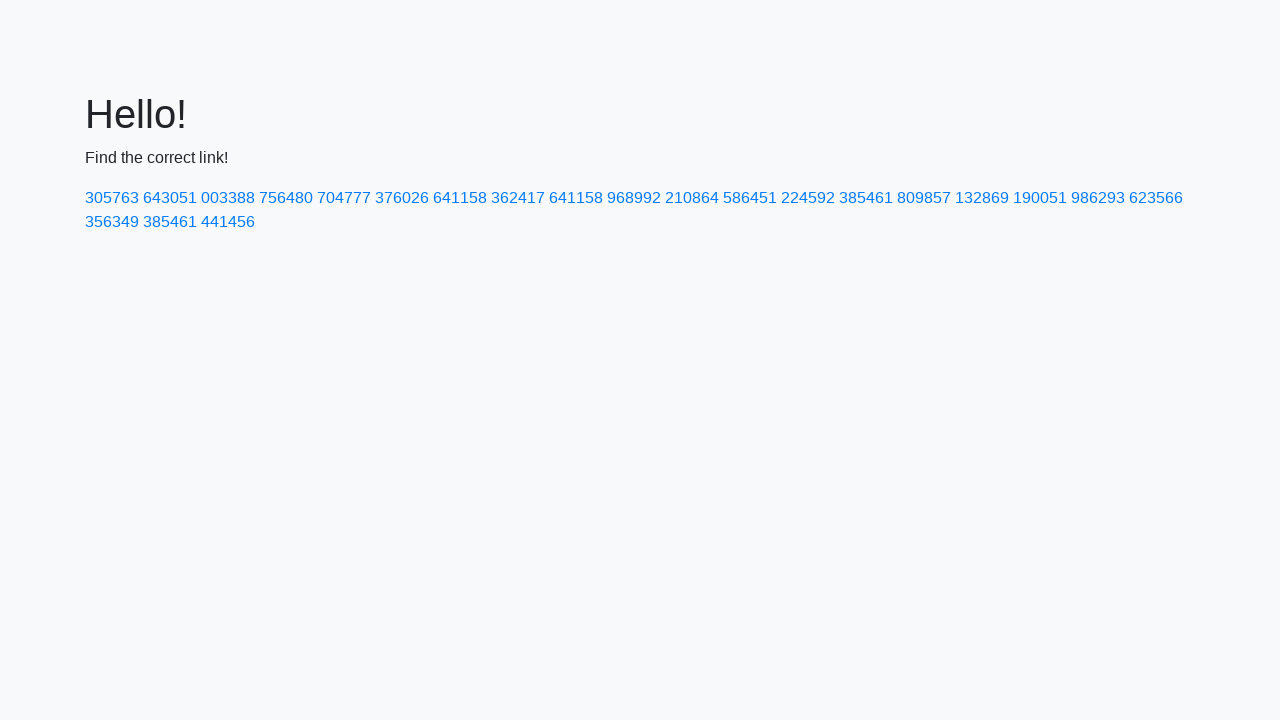

Clicked link with calculated text value '224592' at (808, 198) on a:text('224592')
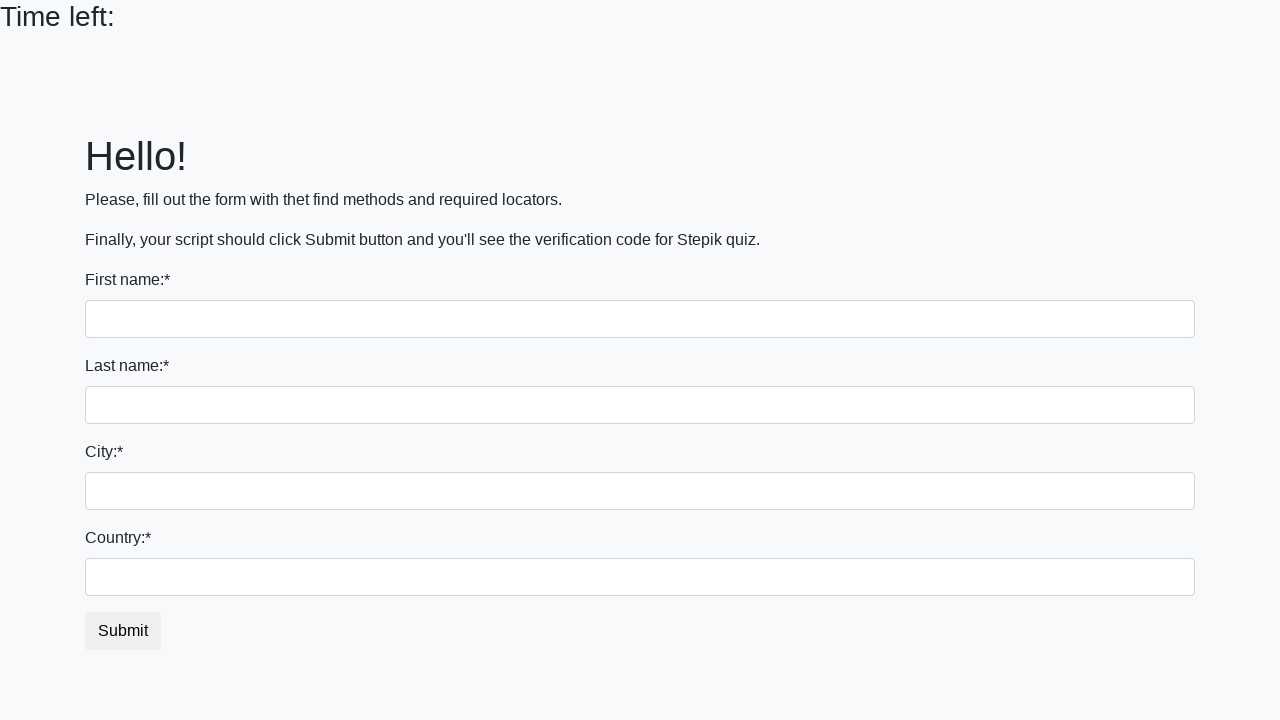

Filled first name field with 'Ivan' on input:first-of-type
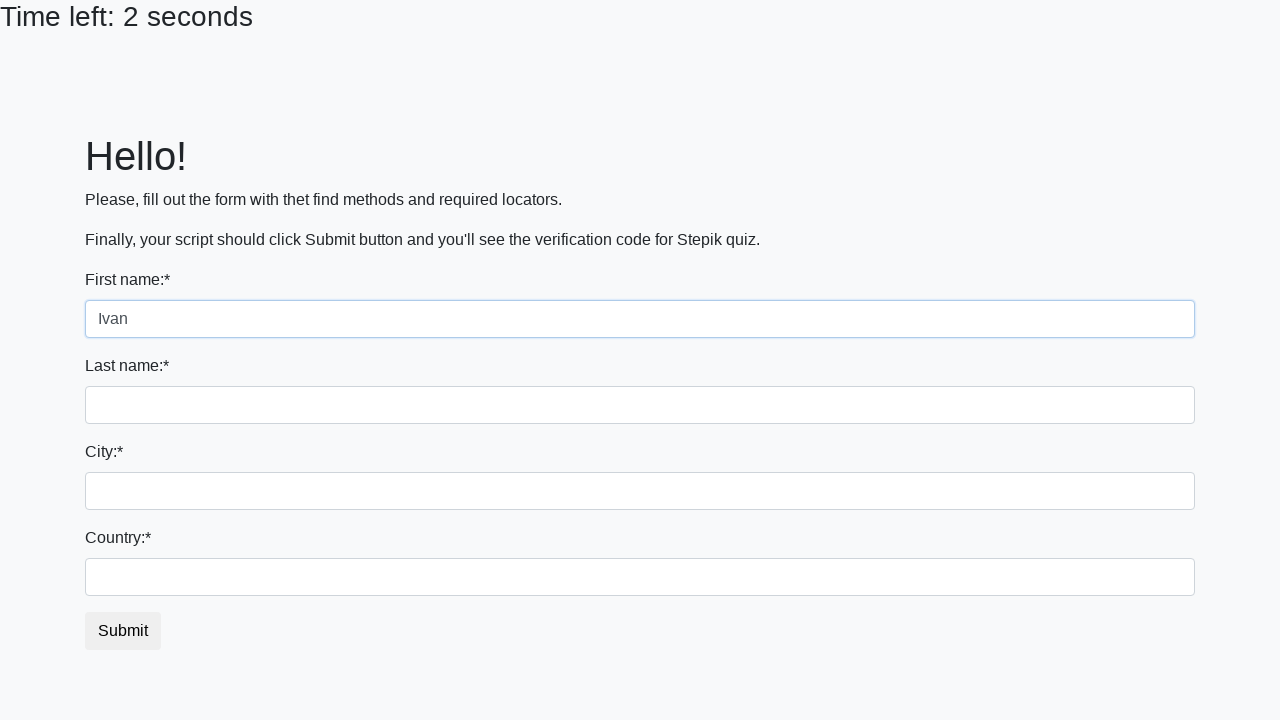

Filled last name field with 'Petrov' on input[name='last_name']
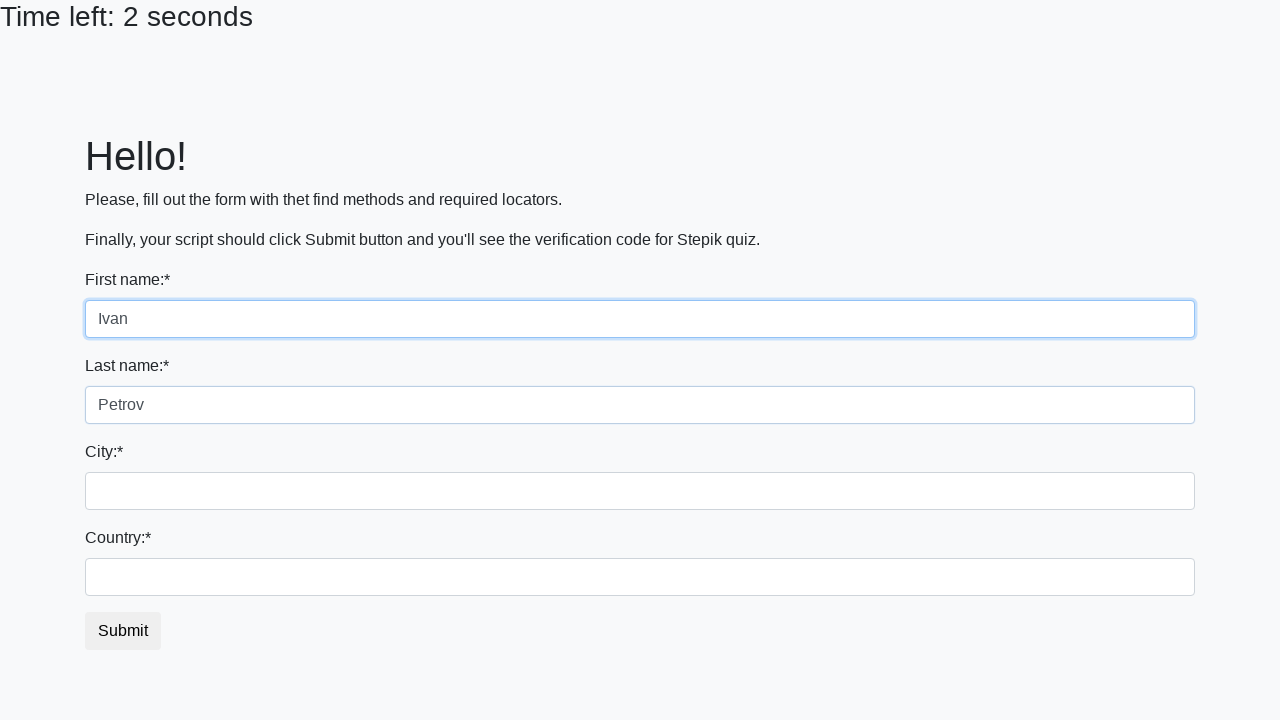

Filled city field with 'Smolensk' on .city
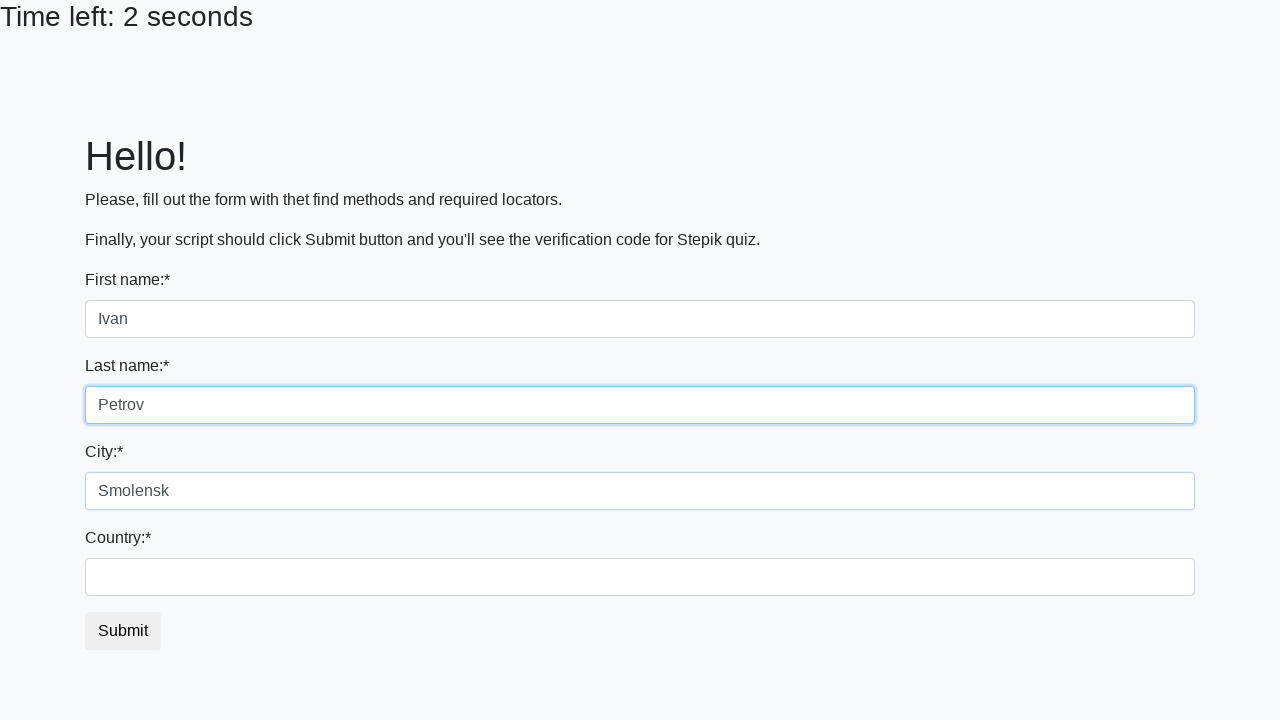

Filled country field with 'Russia' on #country
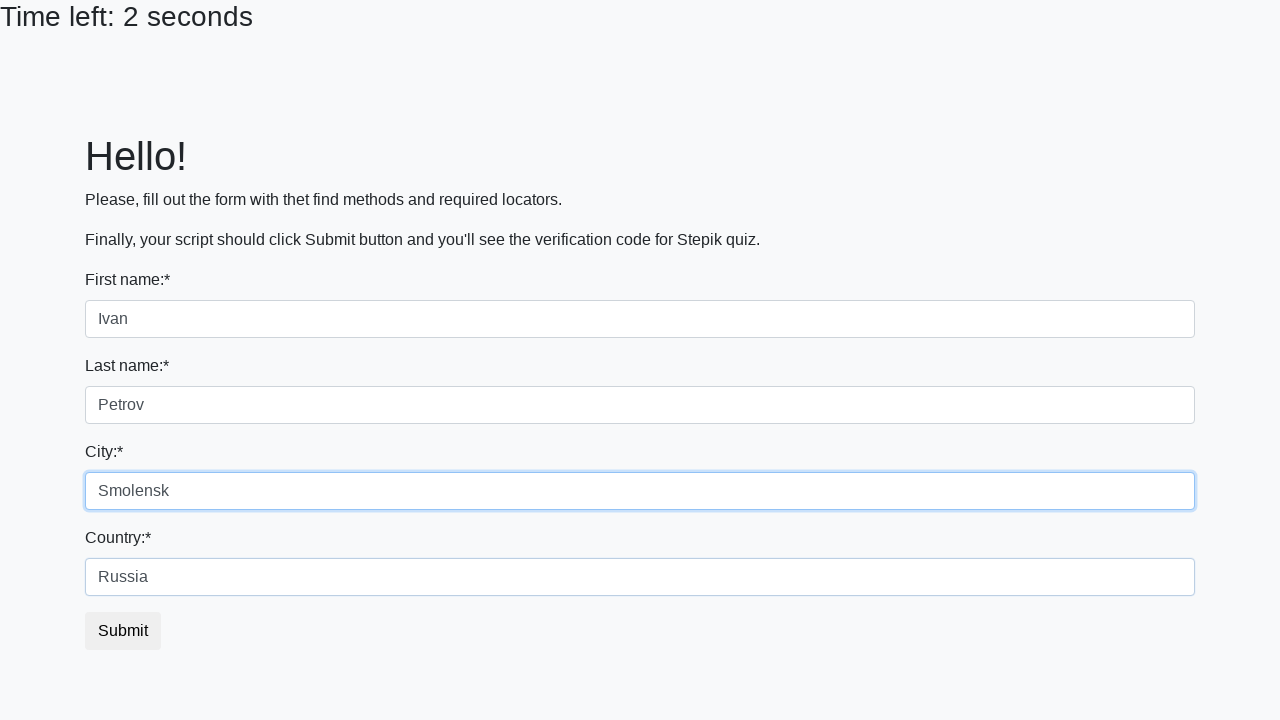

Clicked submit button to submit form at (123, 631) on button.btn
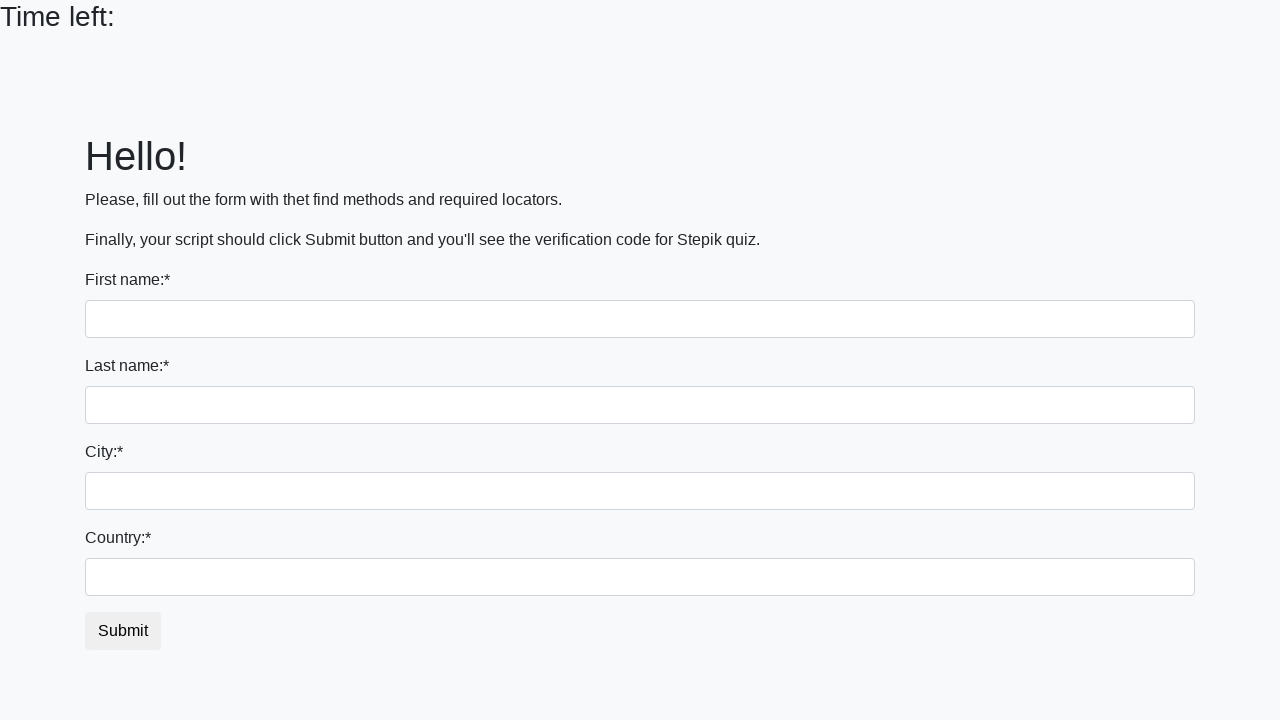

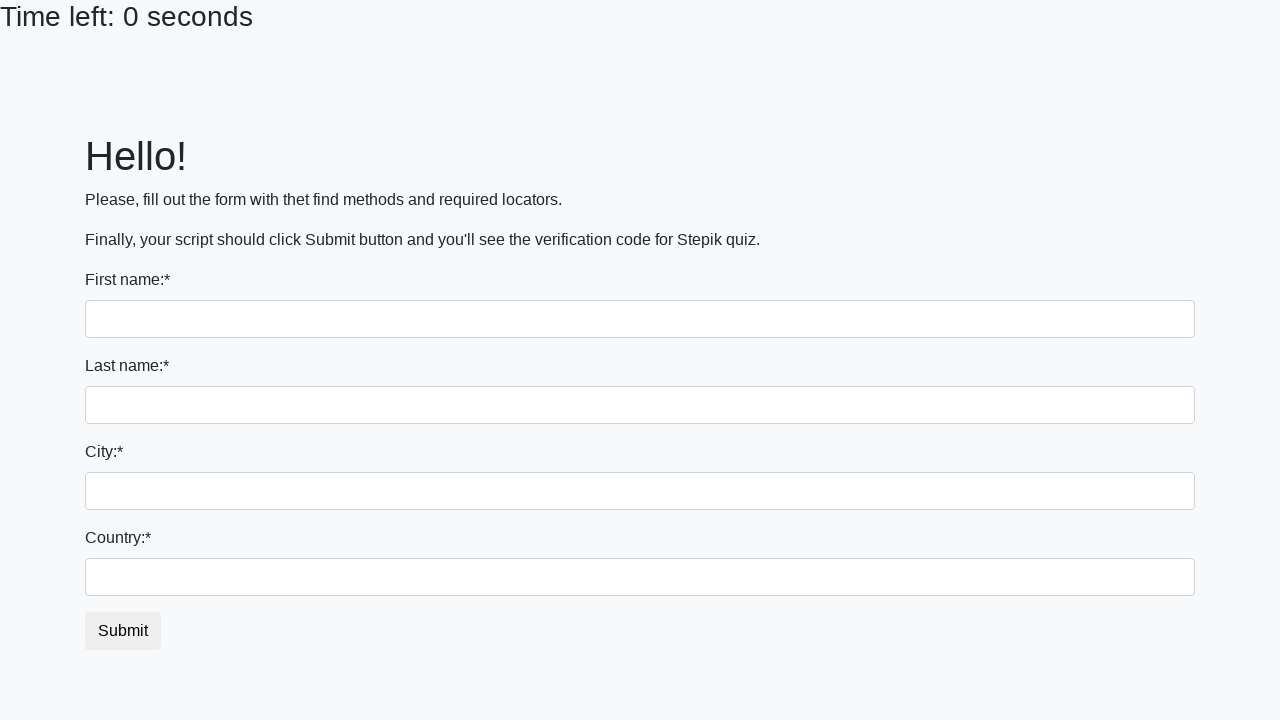